Tests autocomplete/autosuggest dropdown functionality by typing a partial query and navigating through suggestions using keyboard arrows

Starting URL: https://rahulshettyacademy.com/AutomationPractice/

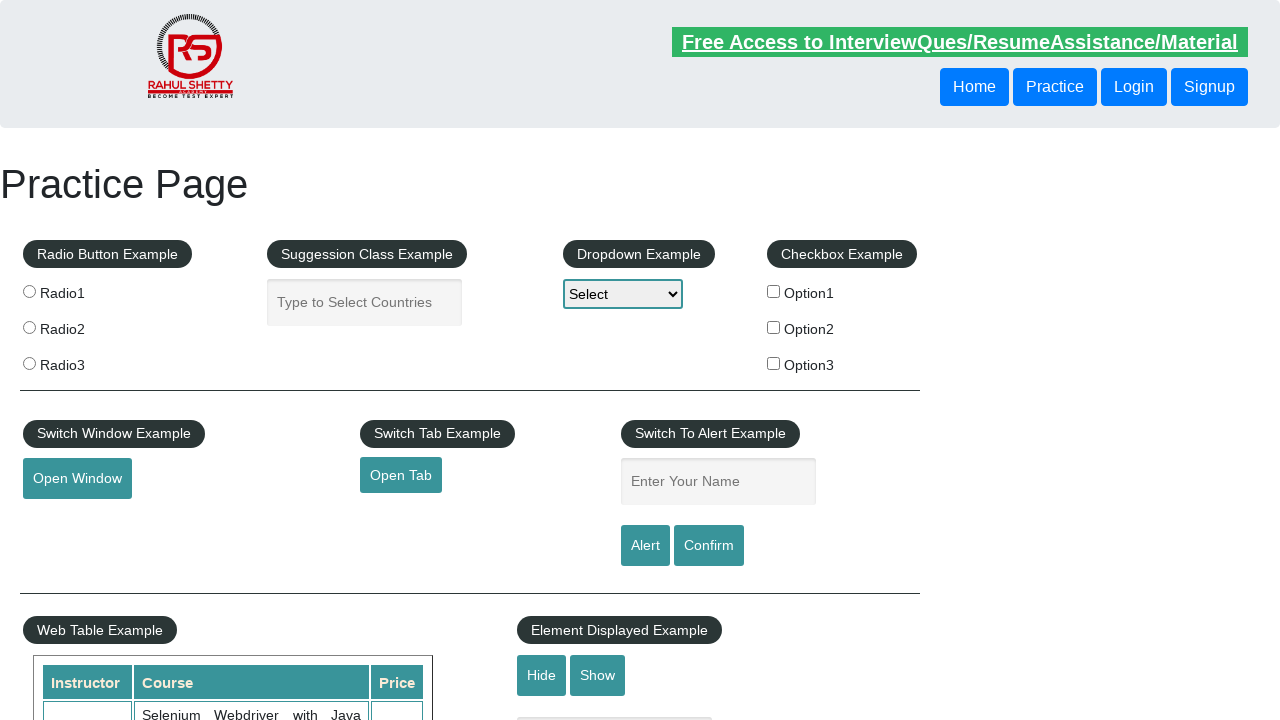

Navigated to AutomationPractice page
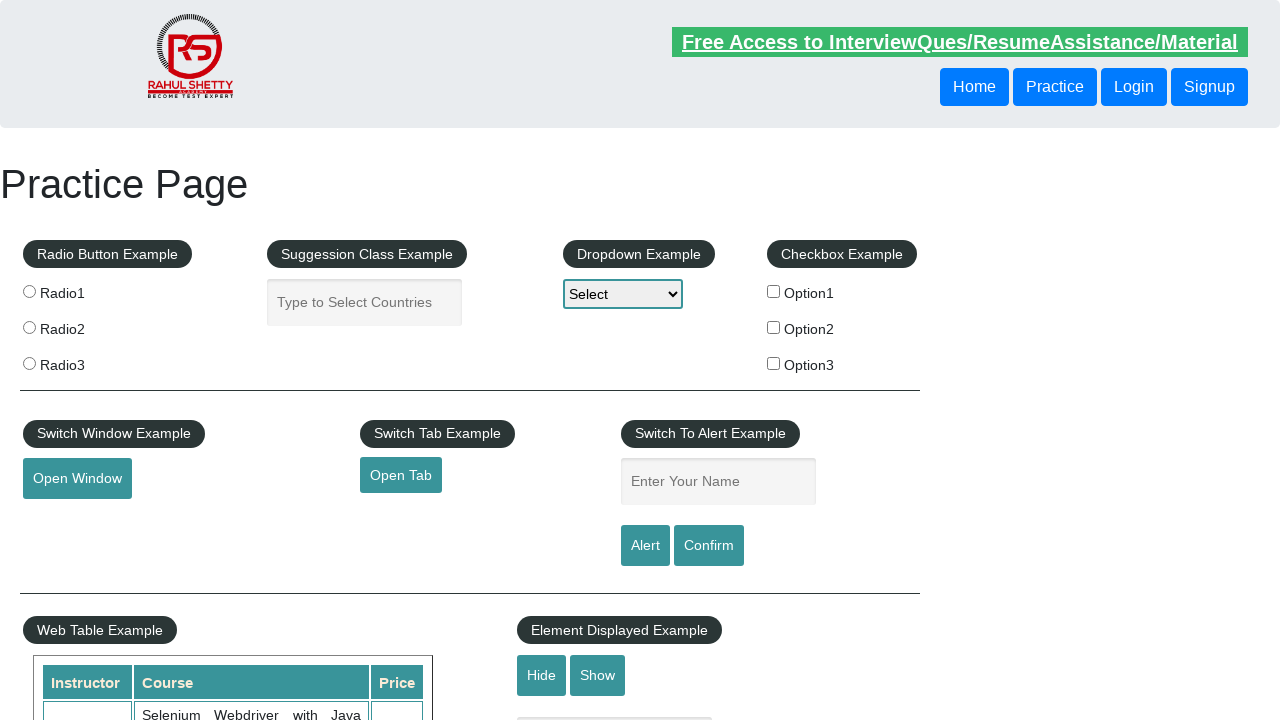

Filled autocomplete field with 'ind' on #autocomplete
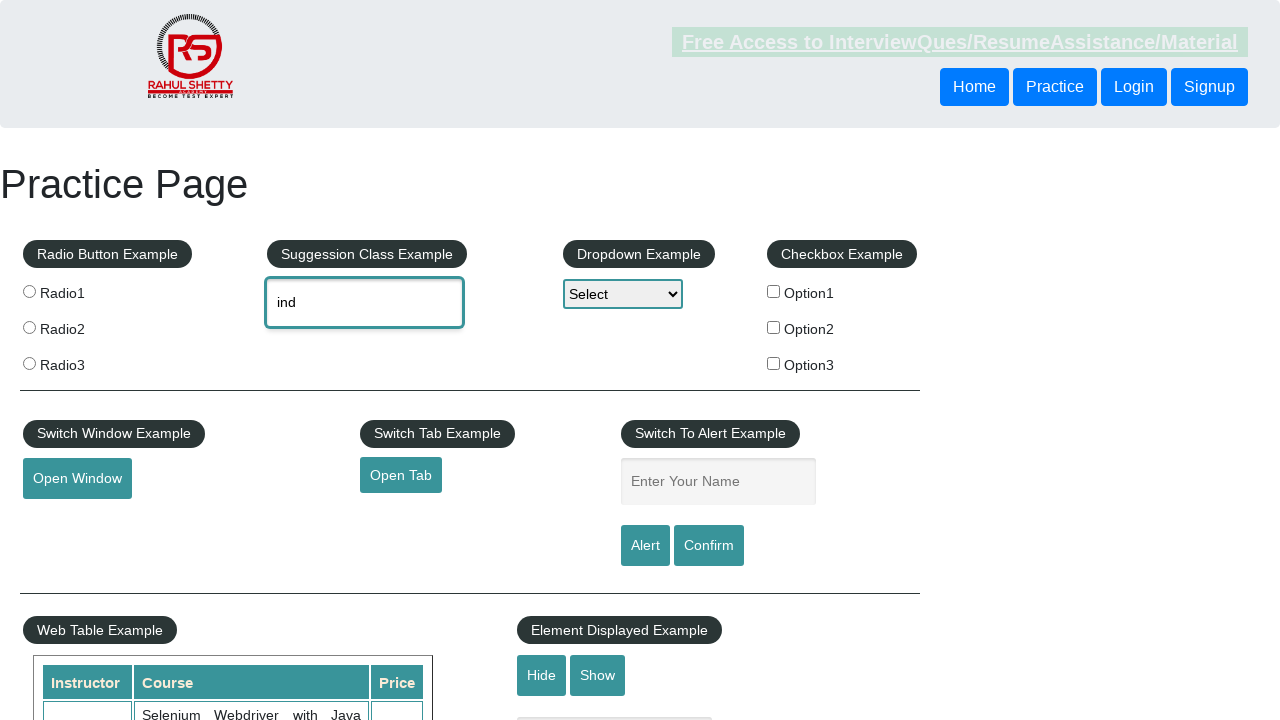

Pressed ArrowDown to navigate to first suggestion on #autocomplete
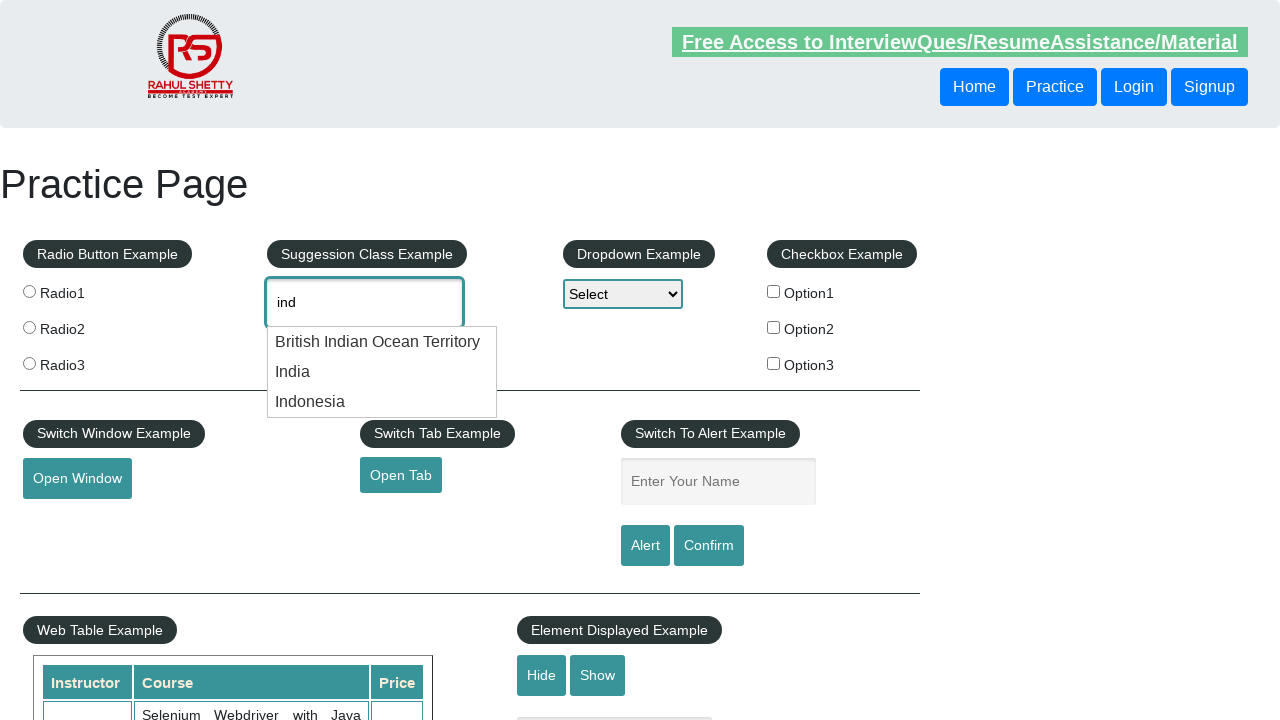

Pressed ArrowDown to navigate to second suggestion on #autocomplete
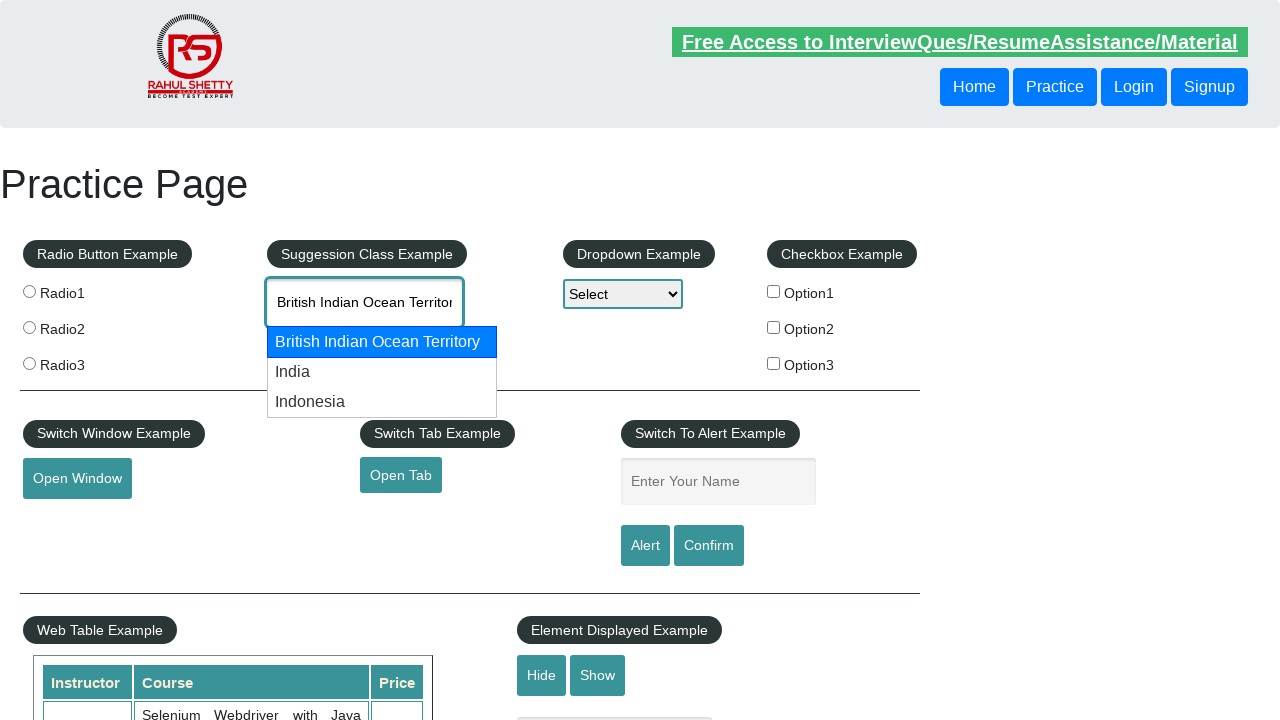

Retrieved autocomplete field value: 'British Indian Ocean Territory'
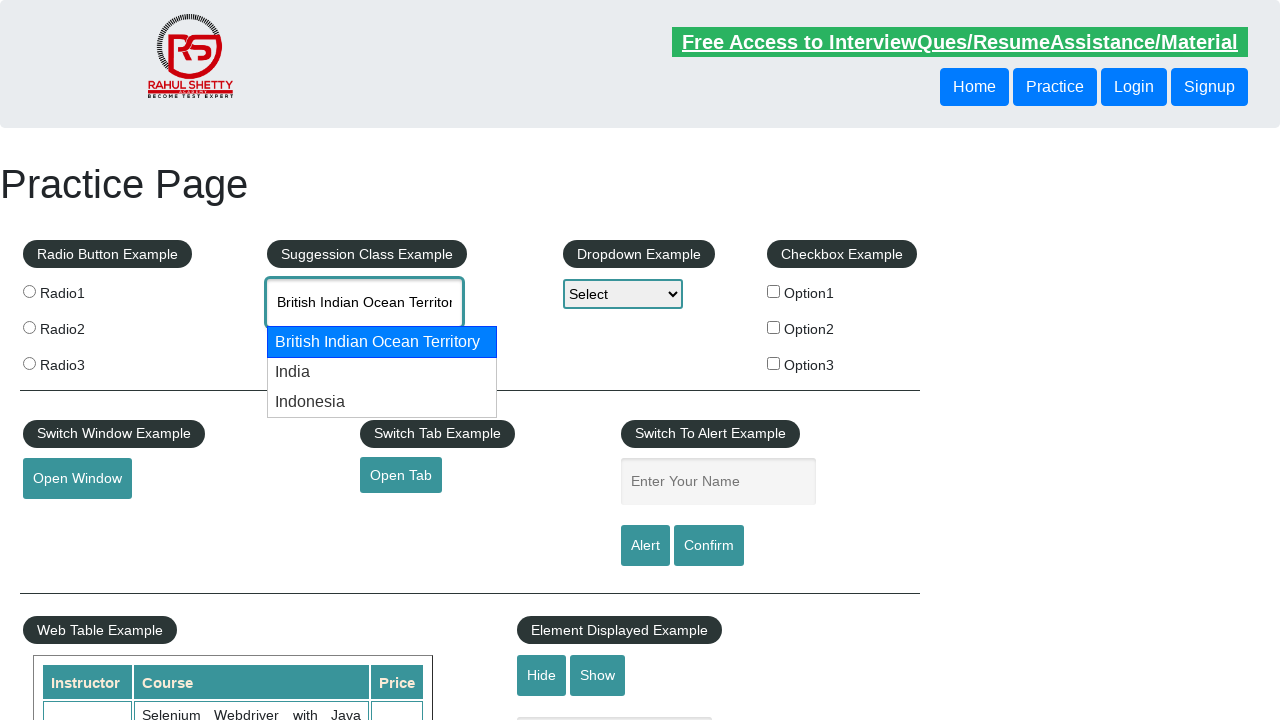

Printed autocomplete field value to console
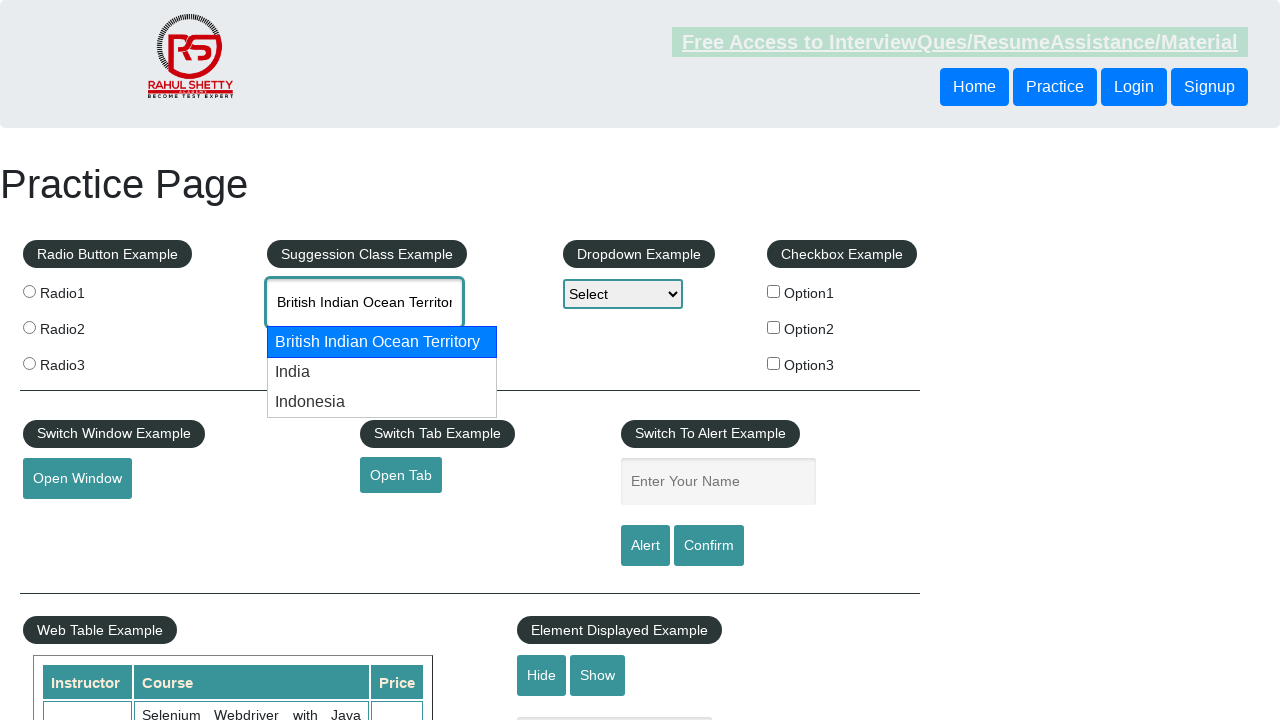

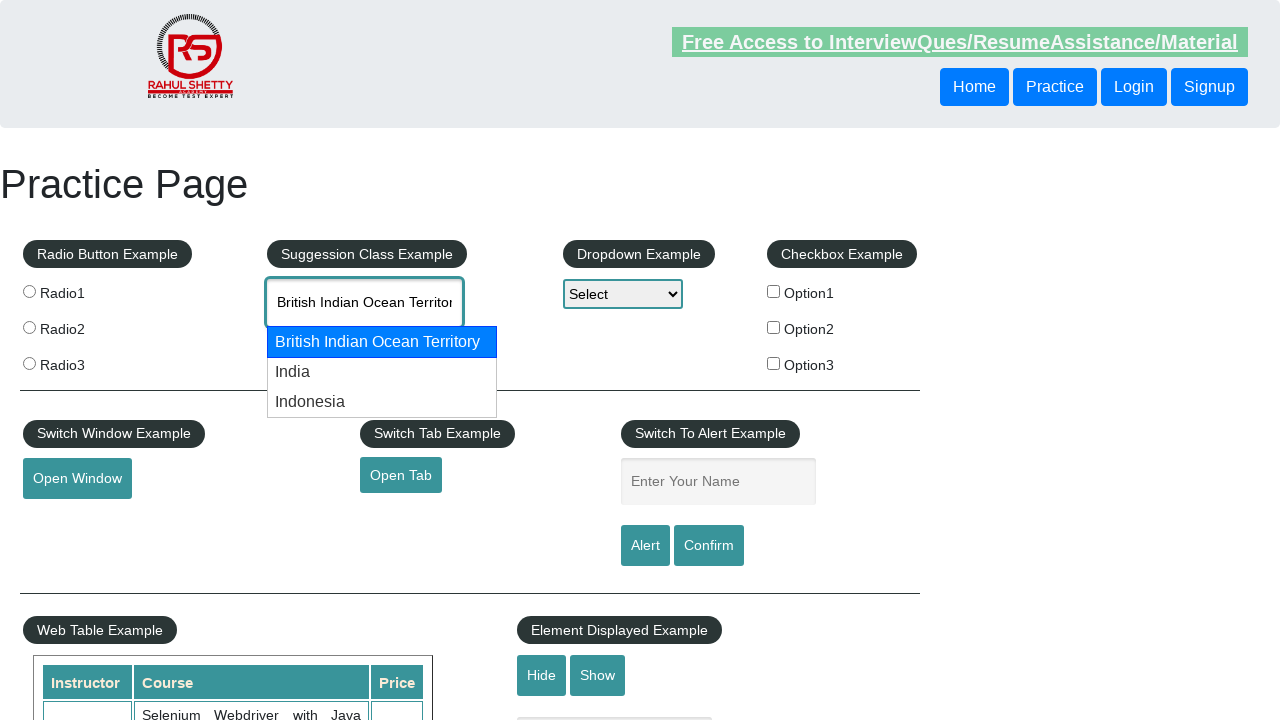